Tests Jenkins documentation navigation by clicking through Documentation, Installing Jenkins, and Windows links, then verifying the setup wizard heading.

Starting URL: https://www.jenkins.io/

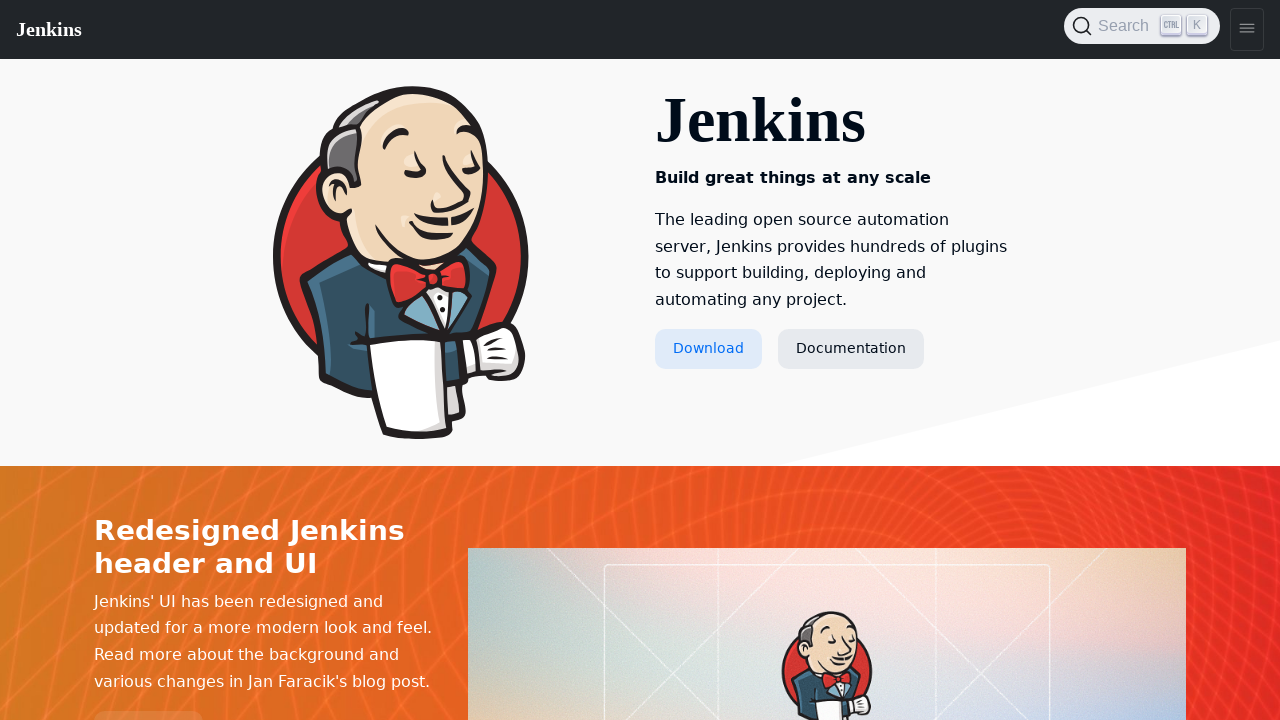

Clicked Documentation link at (851, 349) on text=Documentation
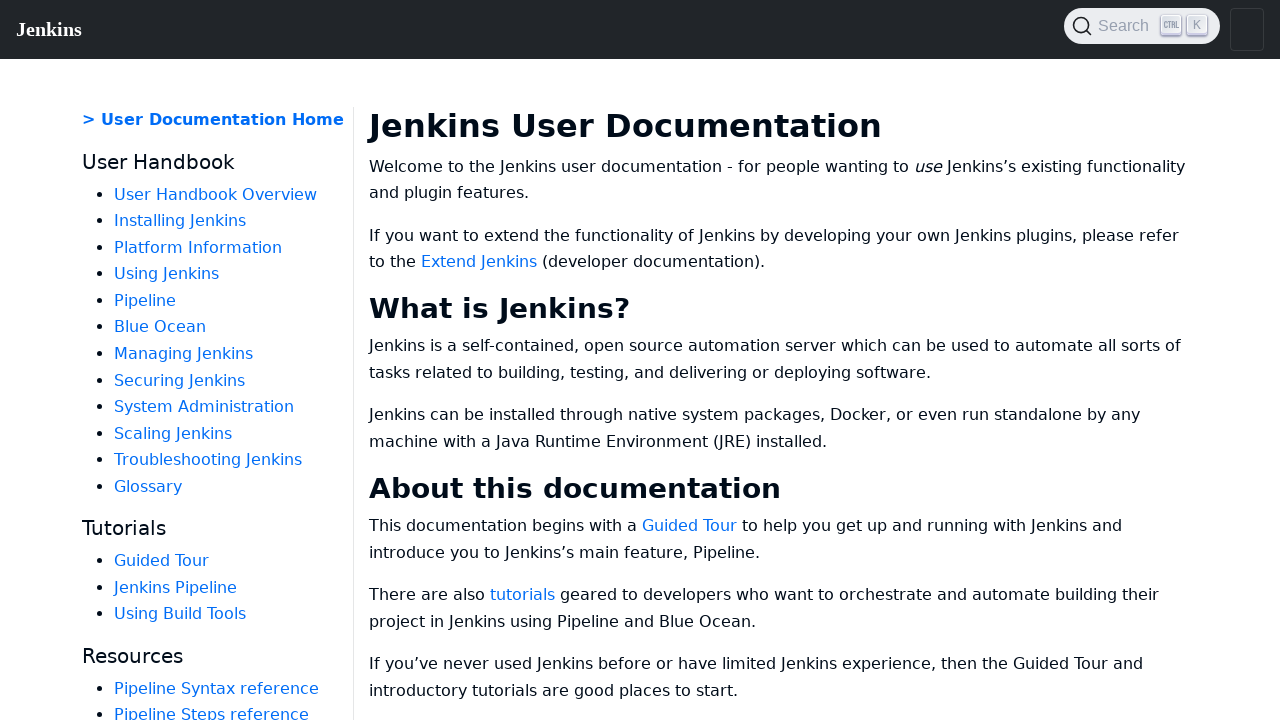

Clicked Installing Jenkins link at (180, 221) on text=Installing Jenkins
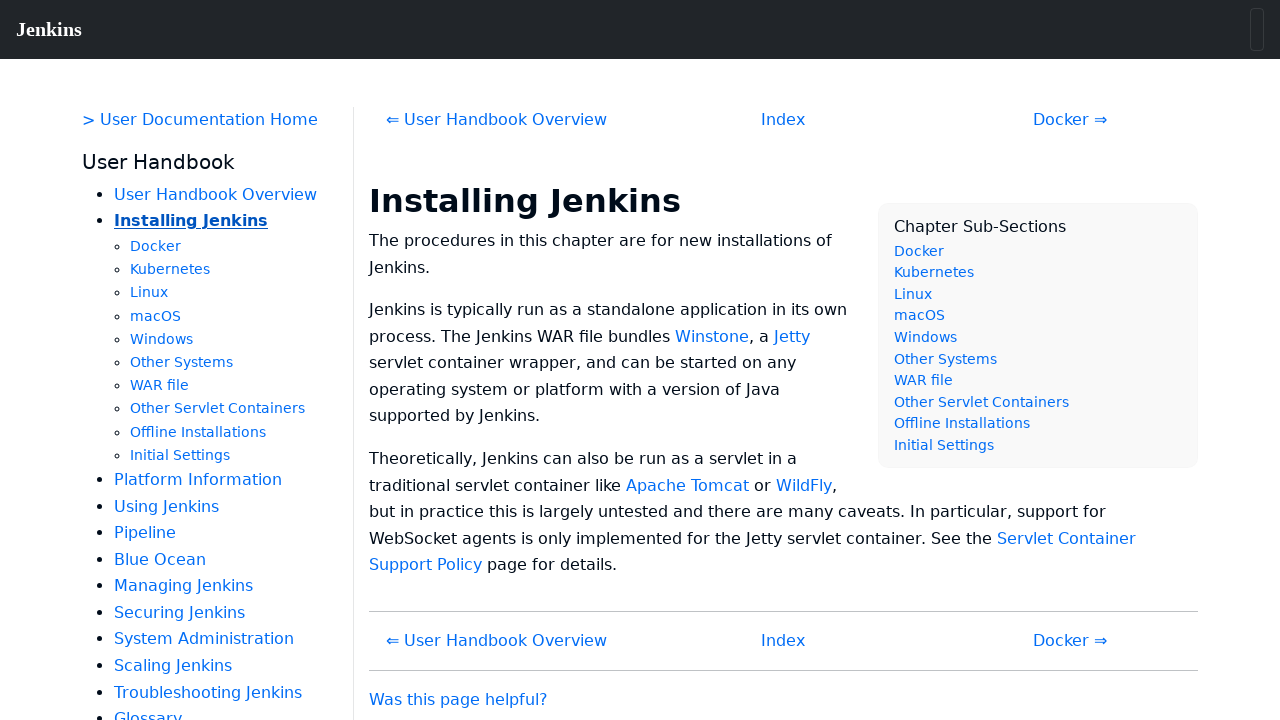

Clicked Windows link at (162, 339) on text=Windows
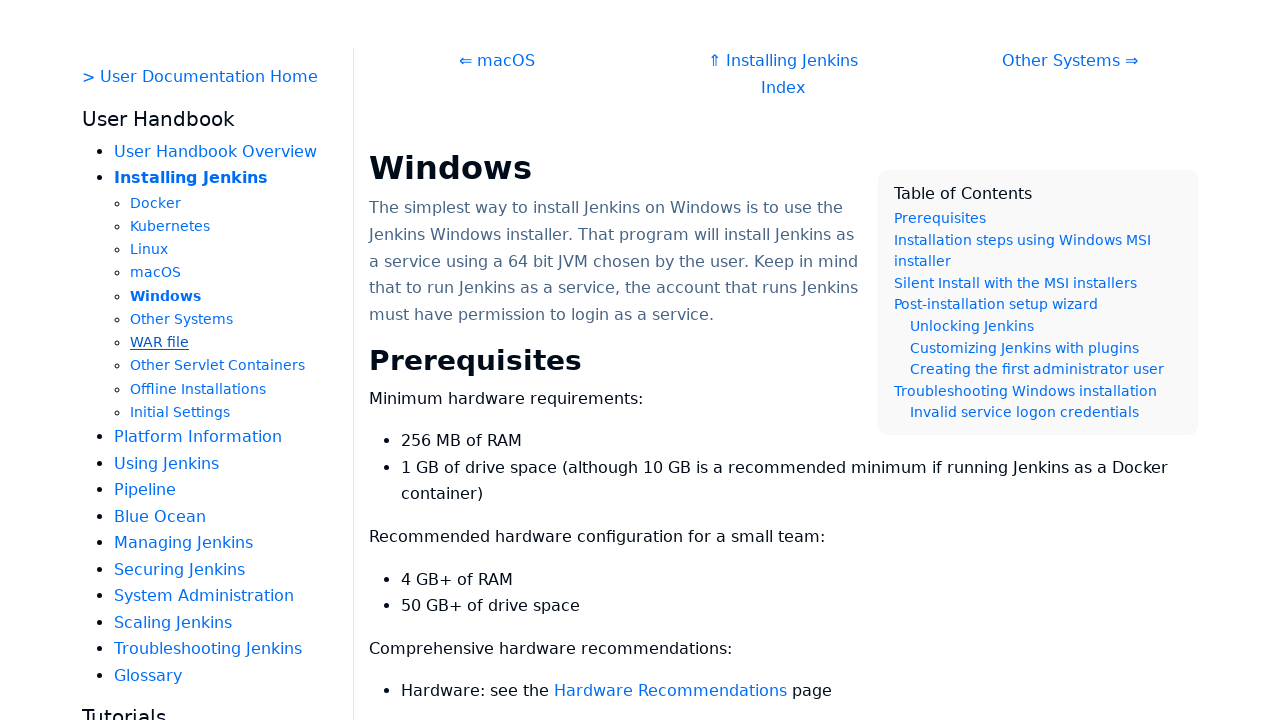

Waited for setup wizard heading to load
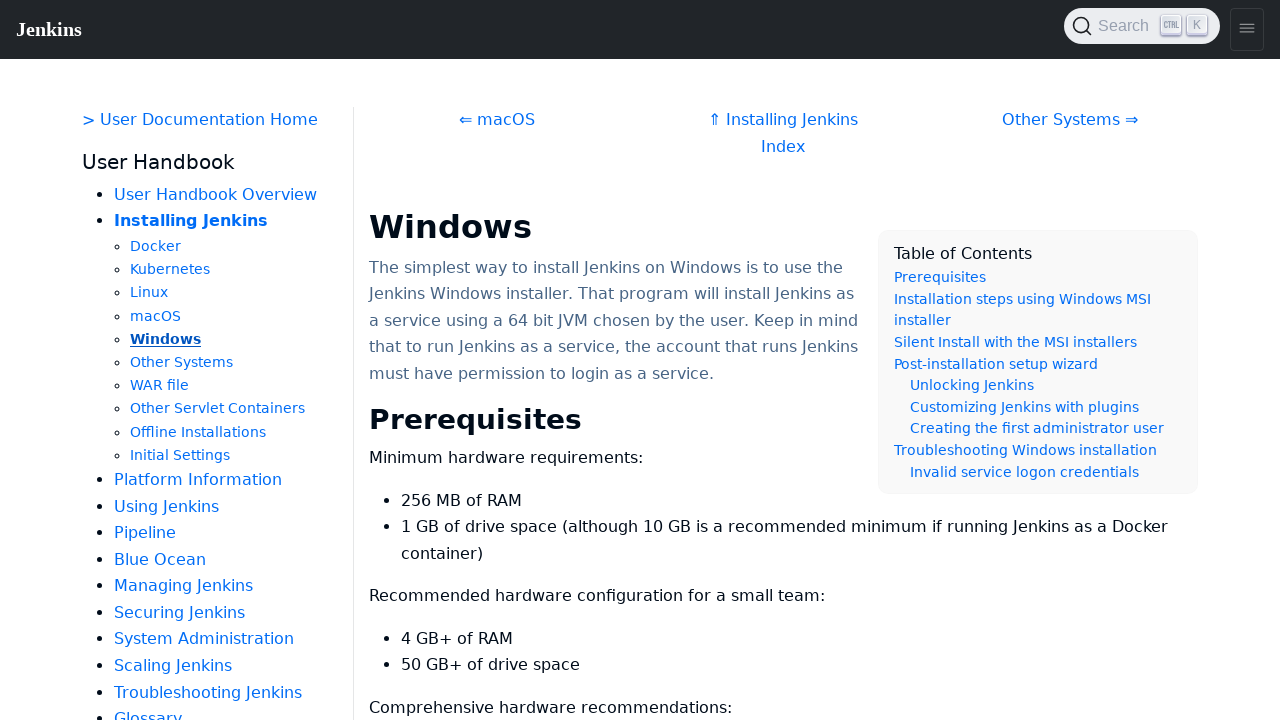

Retrieved setup wizard heading text
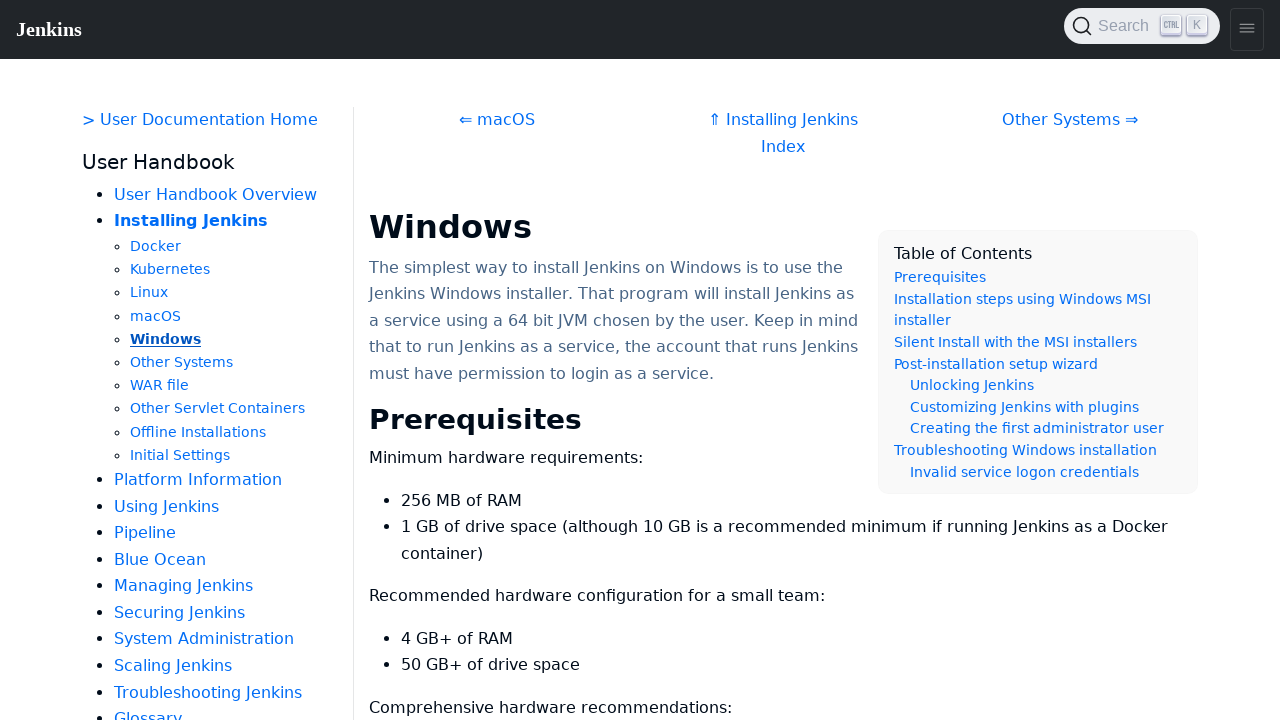

Verified setup wizard heading text equals 'Step 1: Setup wizard'
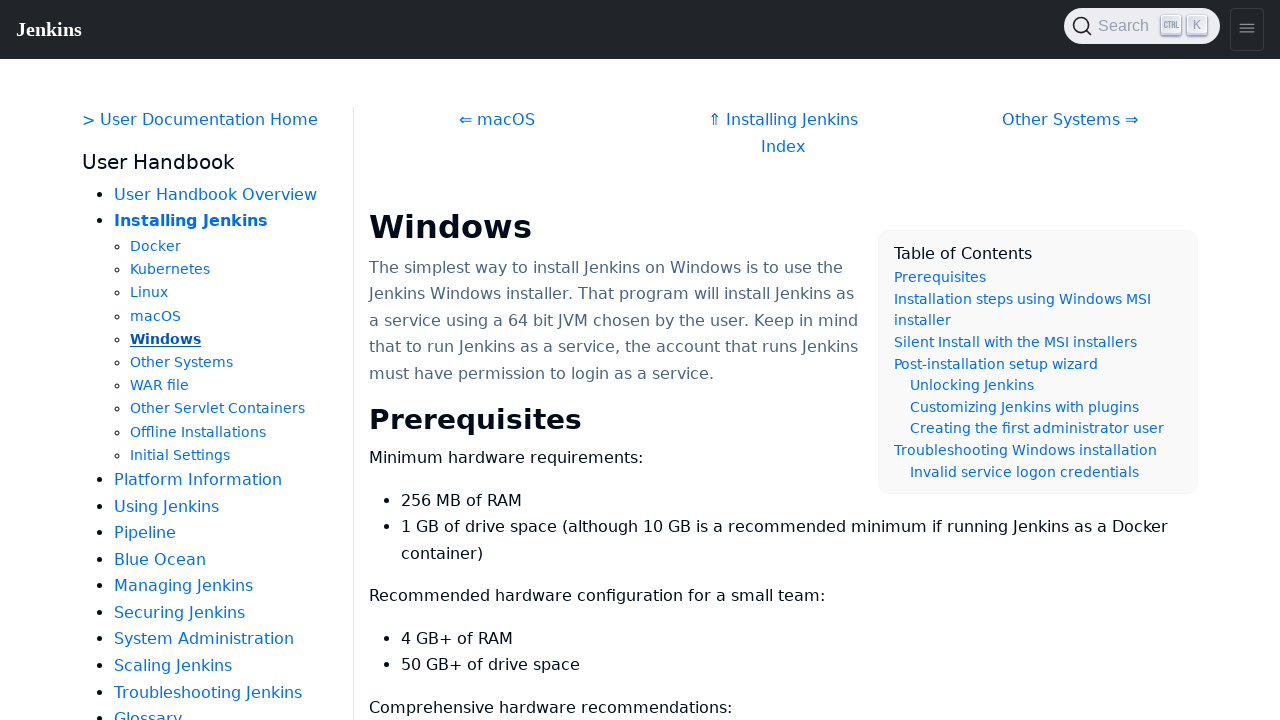

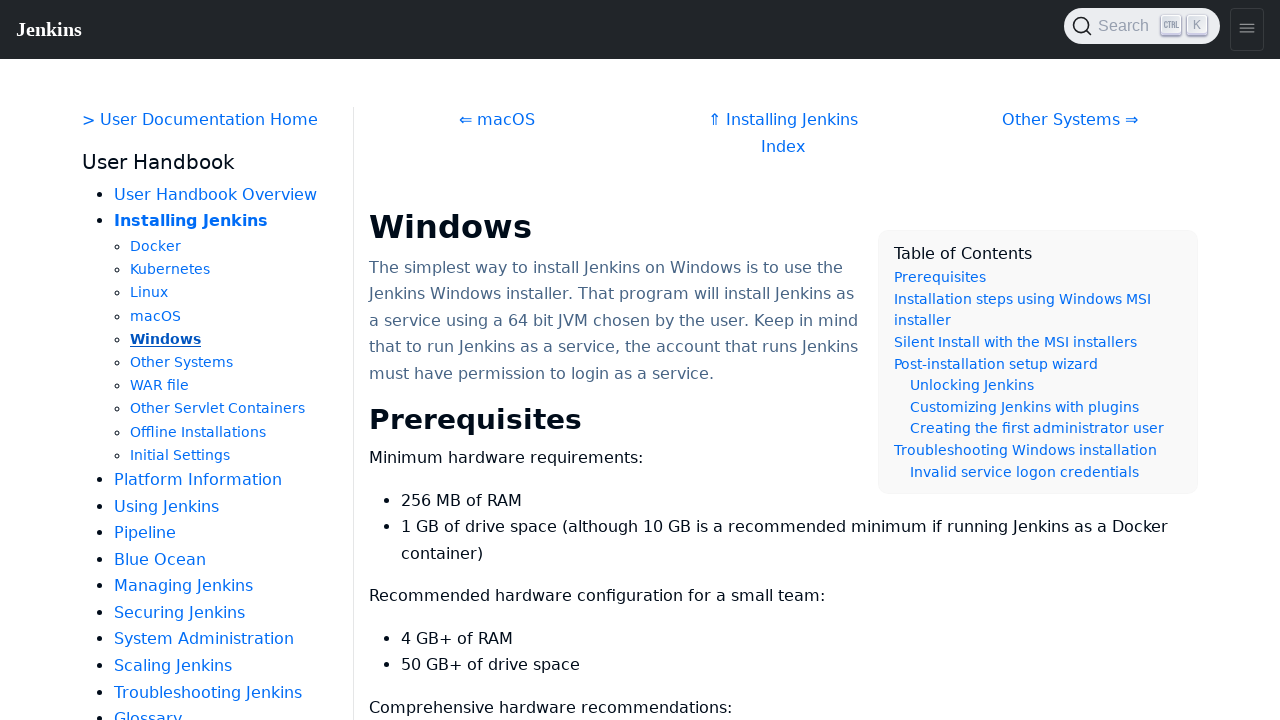